Tests drag and drop functionality by dragging a draggable element onto a droppable target within an iframe

Starting URL: http://jqueryui.com/droppable/

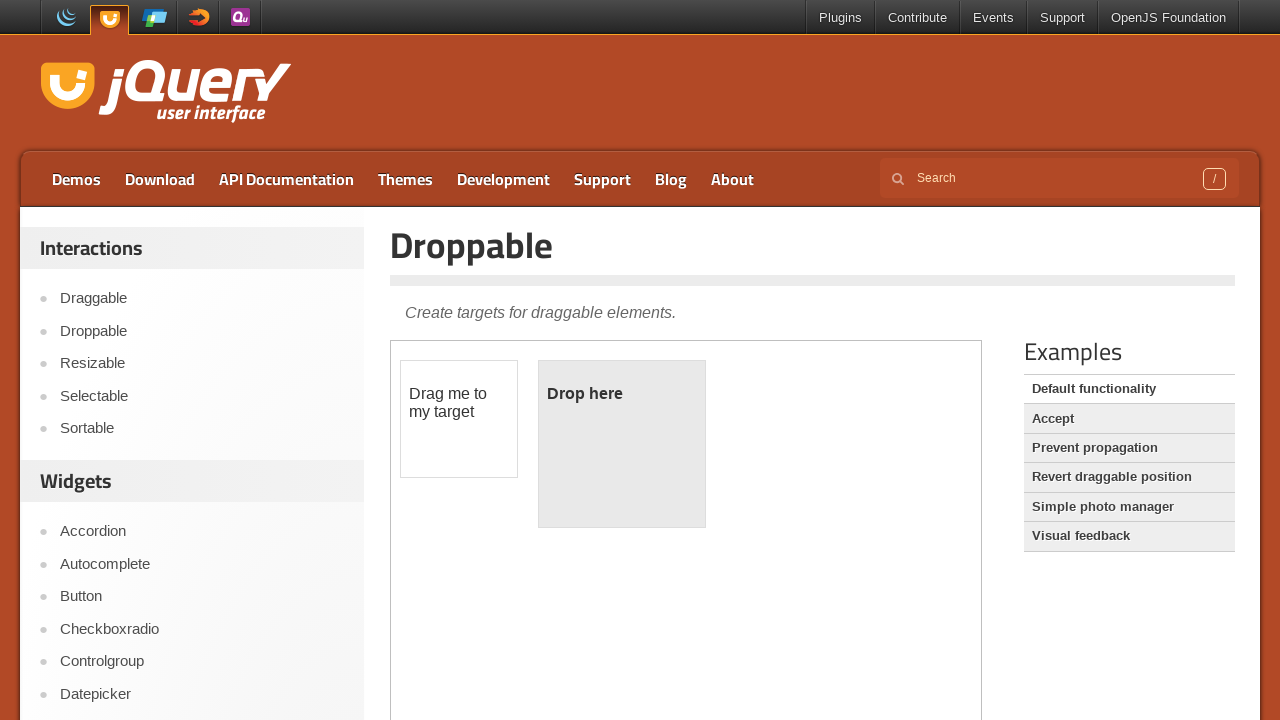

Located the demo iframe
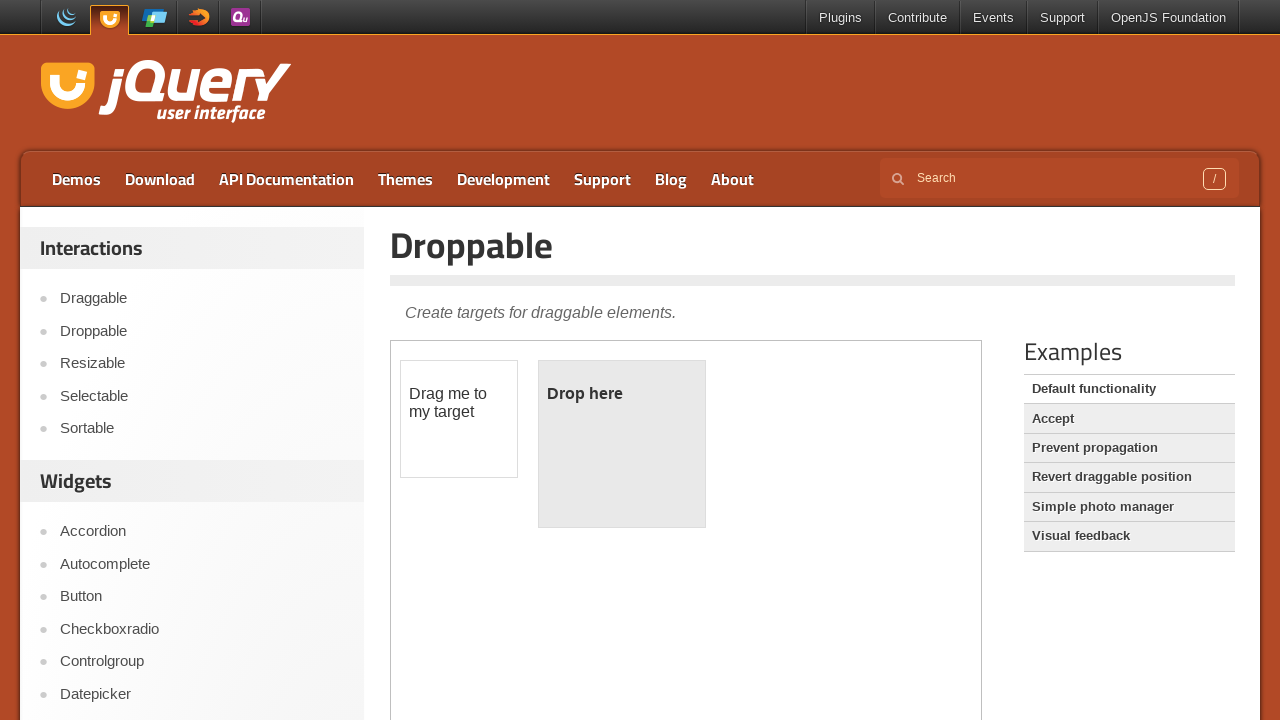

Located the draggable element within the iframe
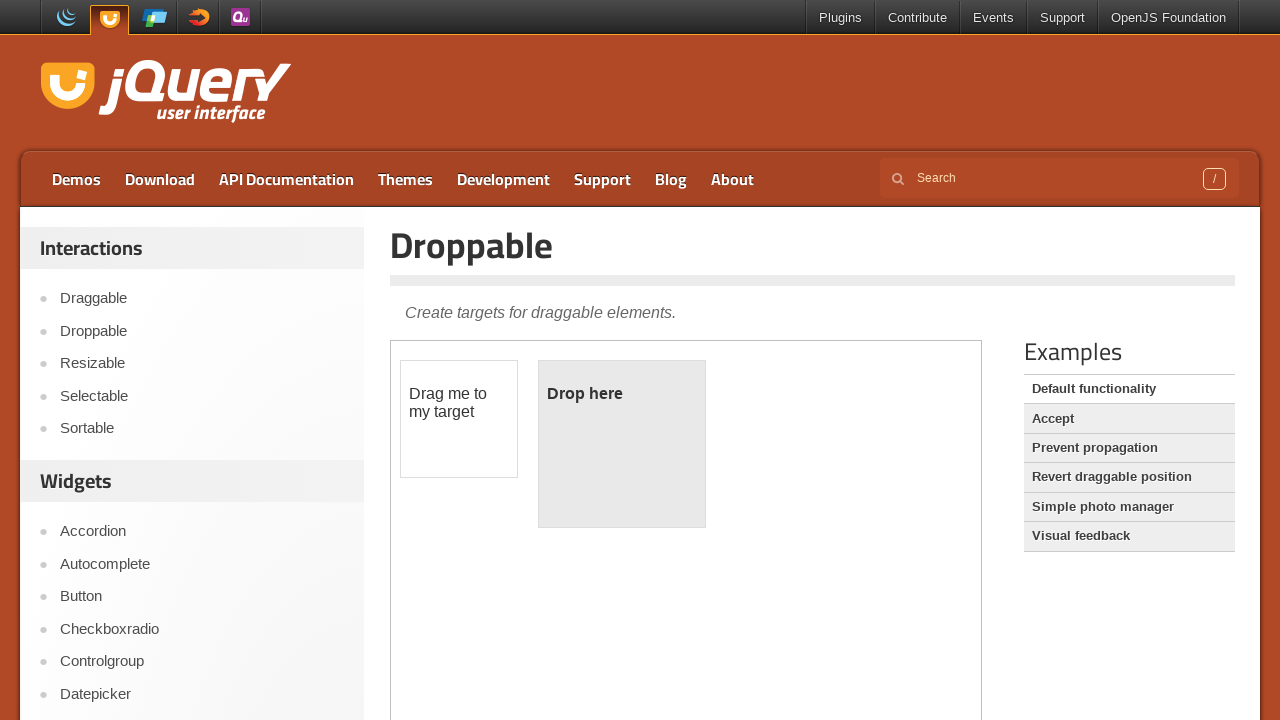

Located the droppable target element within the iframe
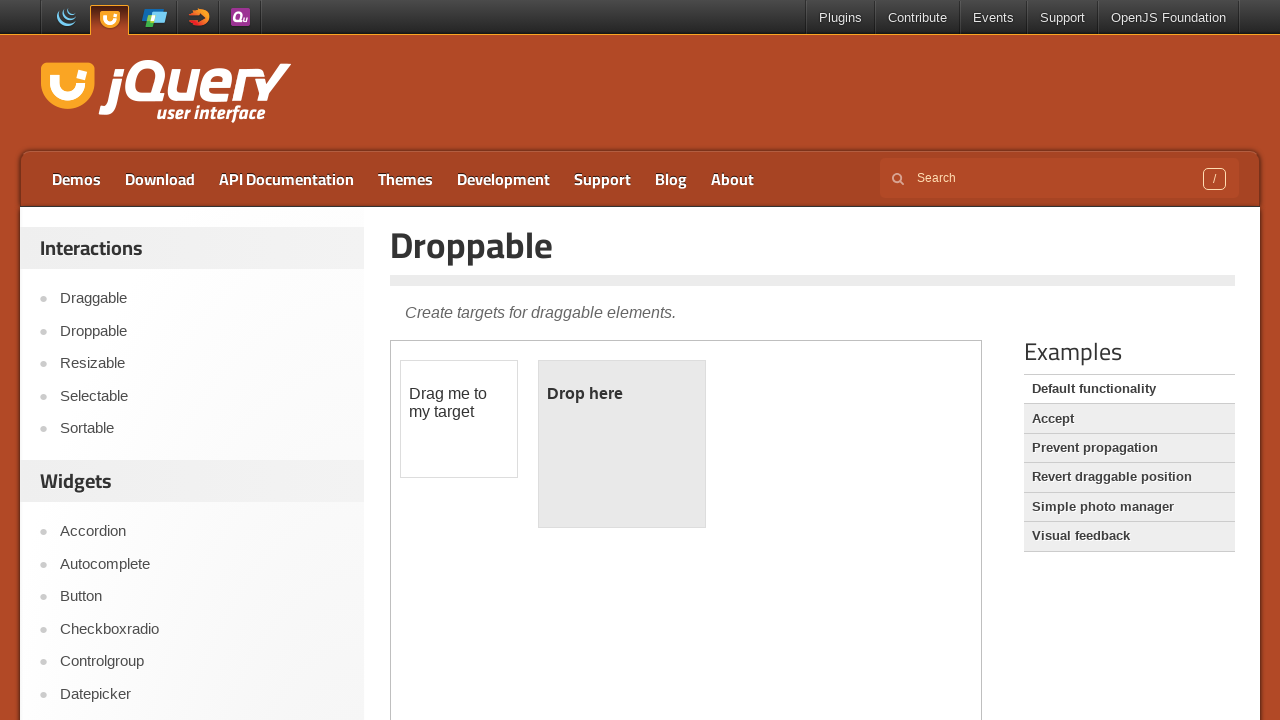

Dragged the draggable element onto the droppable target at (622, 444)
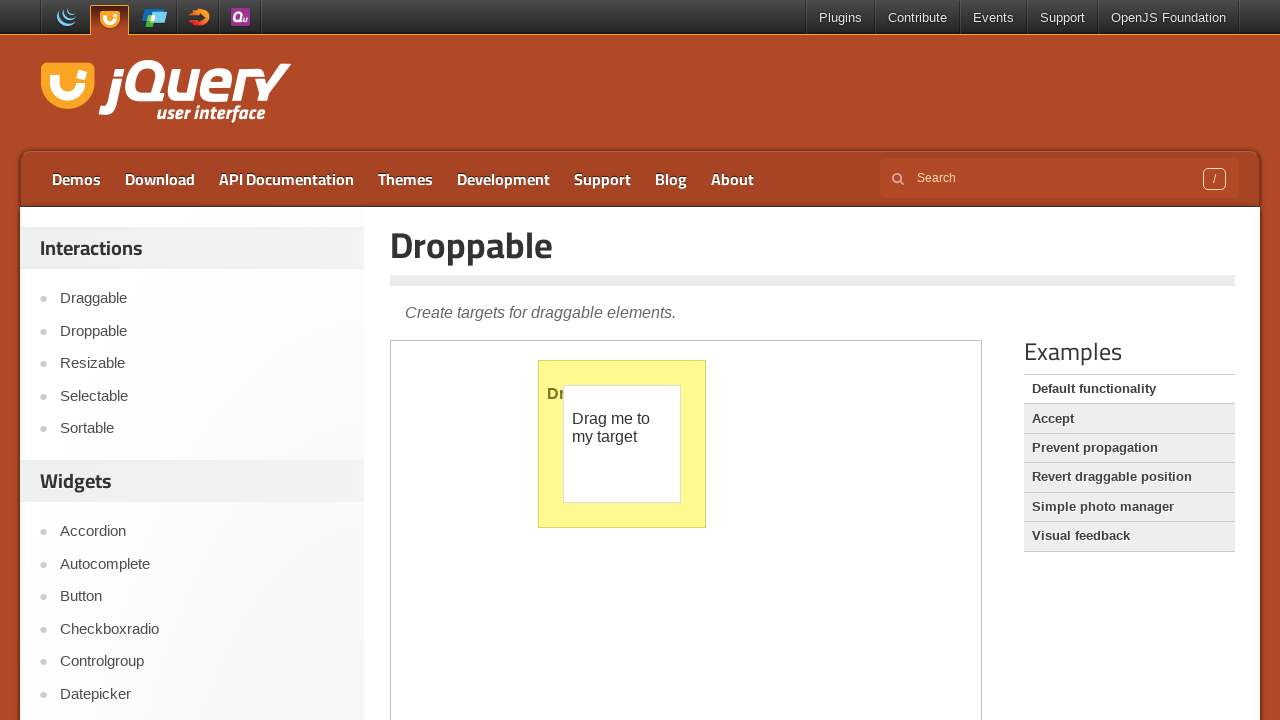

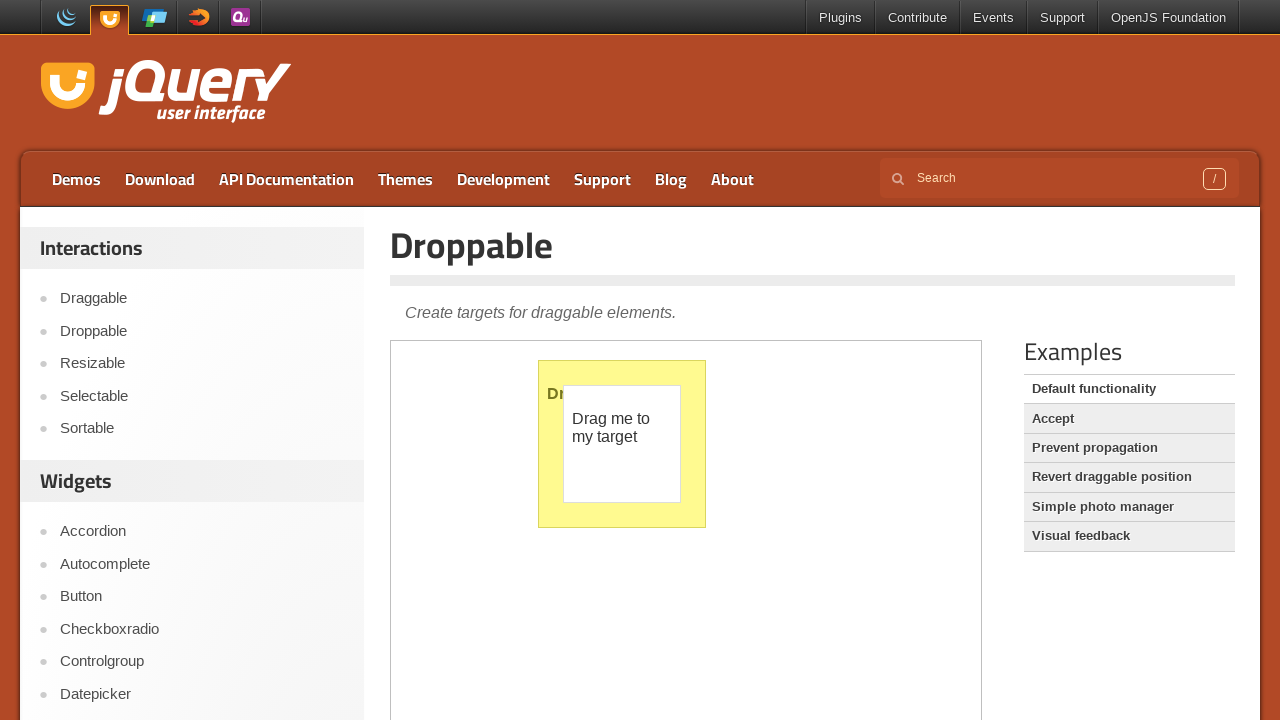